Tests the green cart e-commerce demo by clicking all "ADD TO CART" buttons on the page to add all products to the shopping cart.

Starting URL: https://rahulshettyacademy.com/seleniumPractise/#/

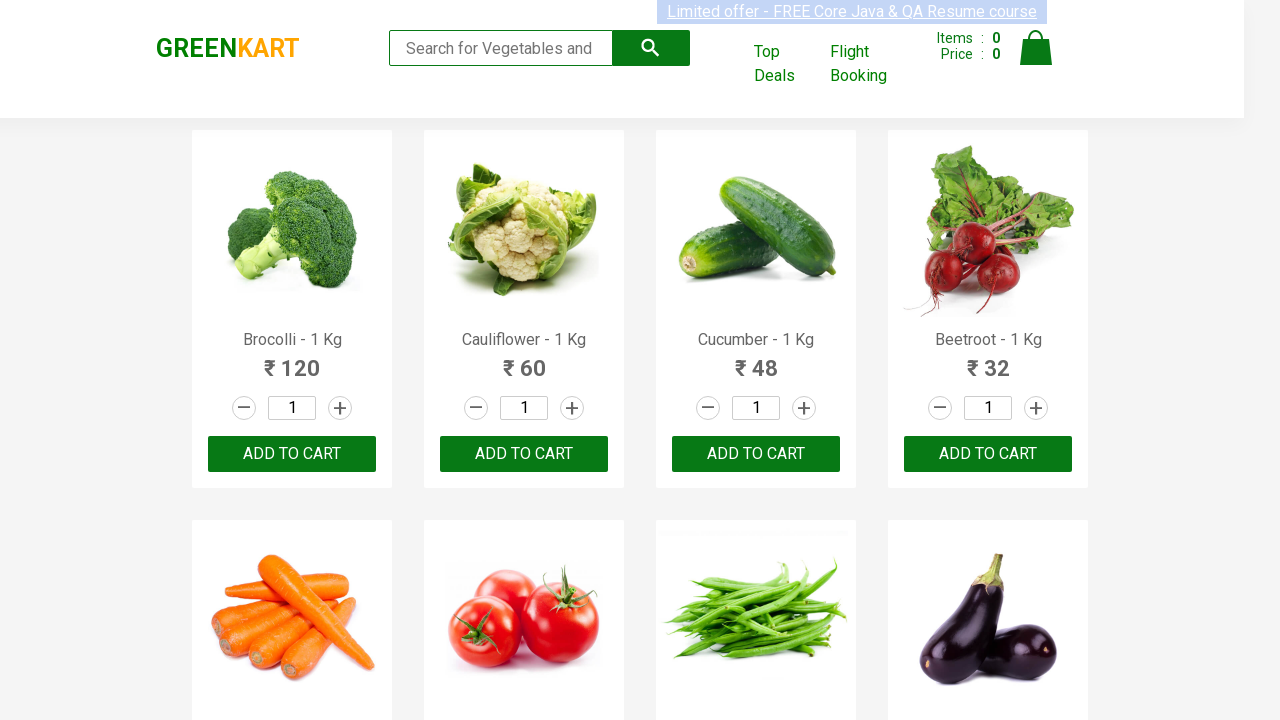

Waited for ADD TO CART buttons to load on green cart page
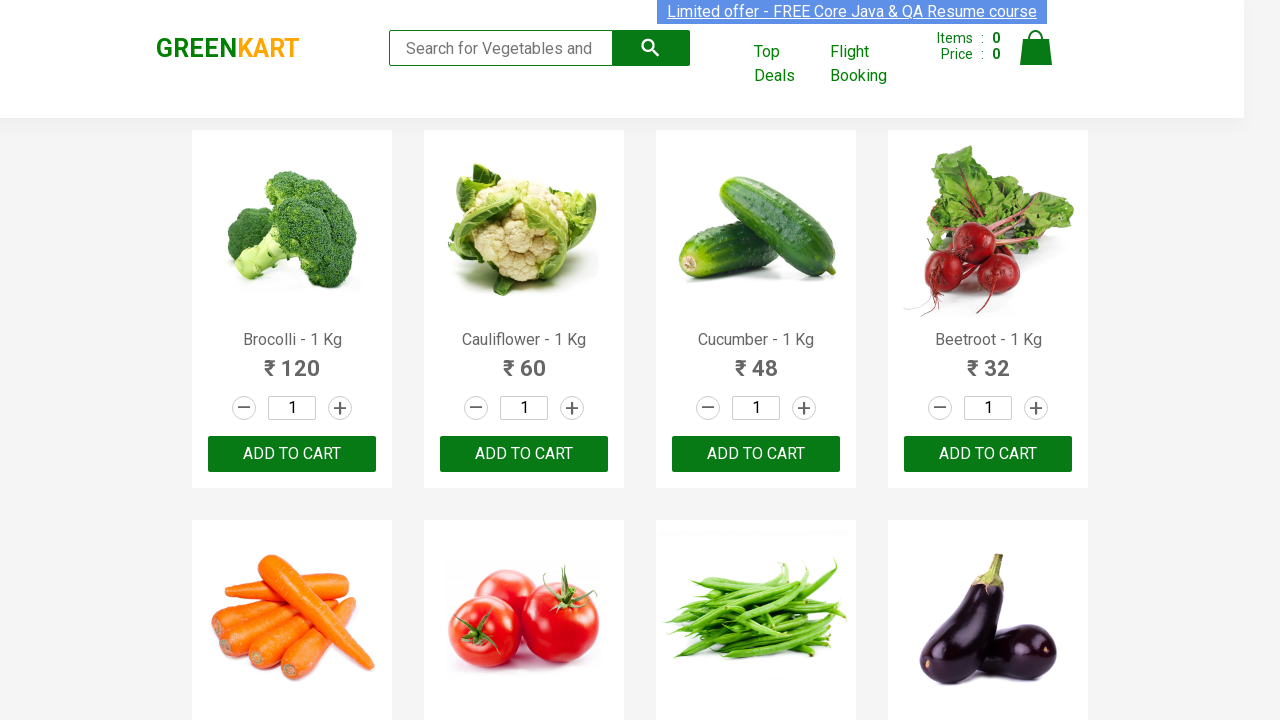

Located all ADD TO CART buttons on the page
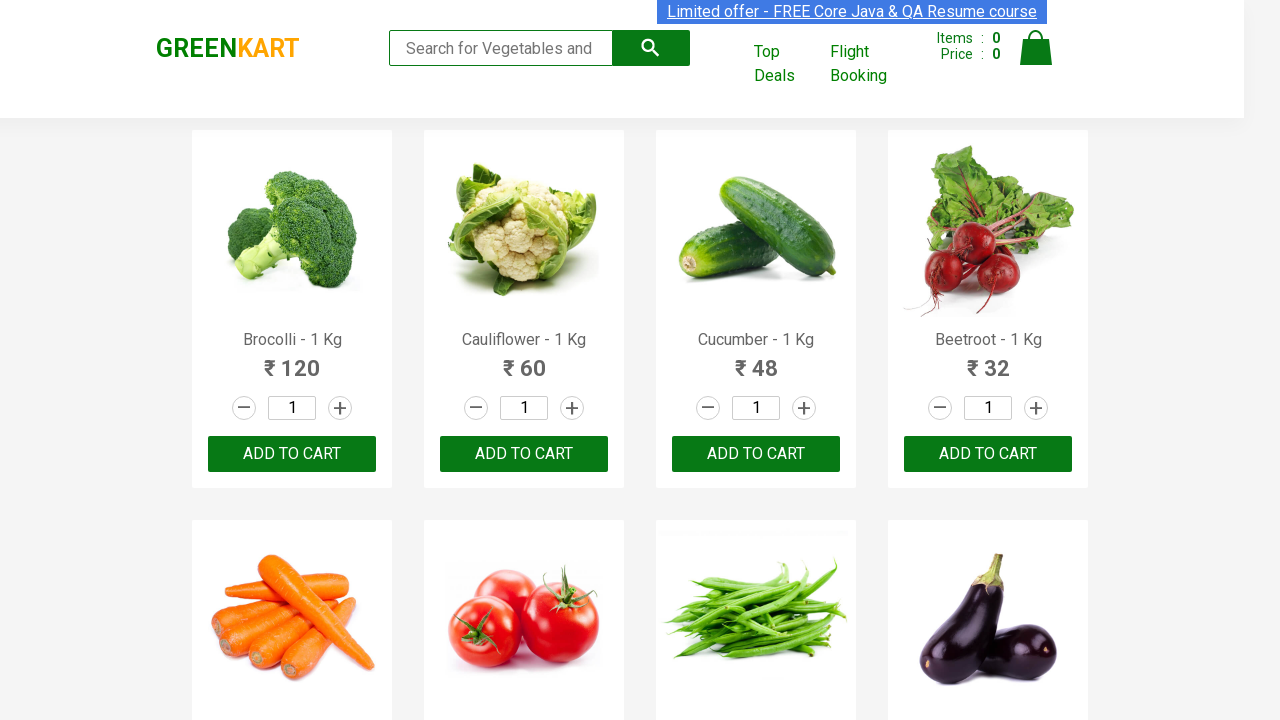

Found 30 ADD TO CART buttons
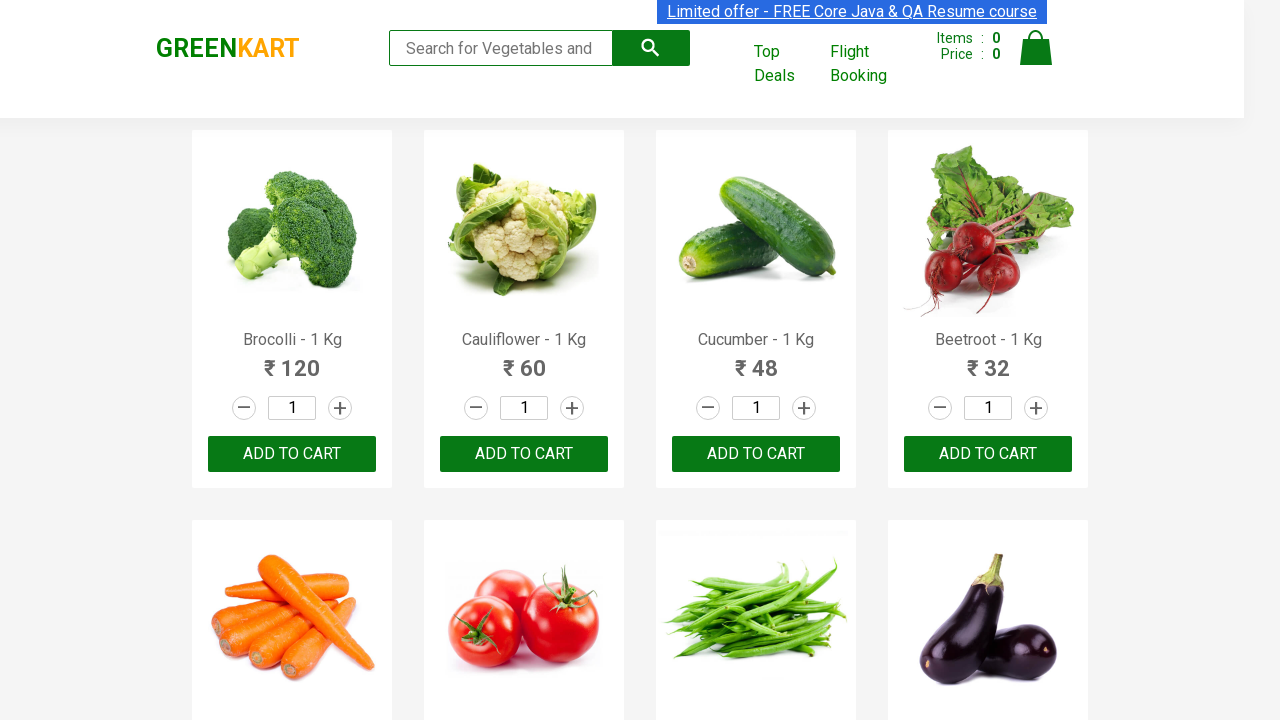

Clicked ADD TO CART button 1 of 30 at (292, 454) on xpath=//button[text()='ADD TO CART'] >> nth=0
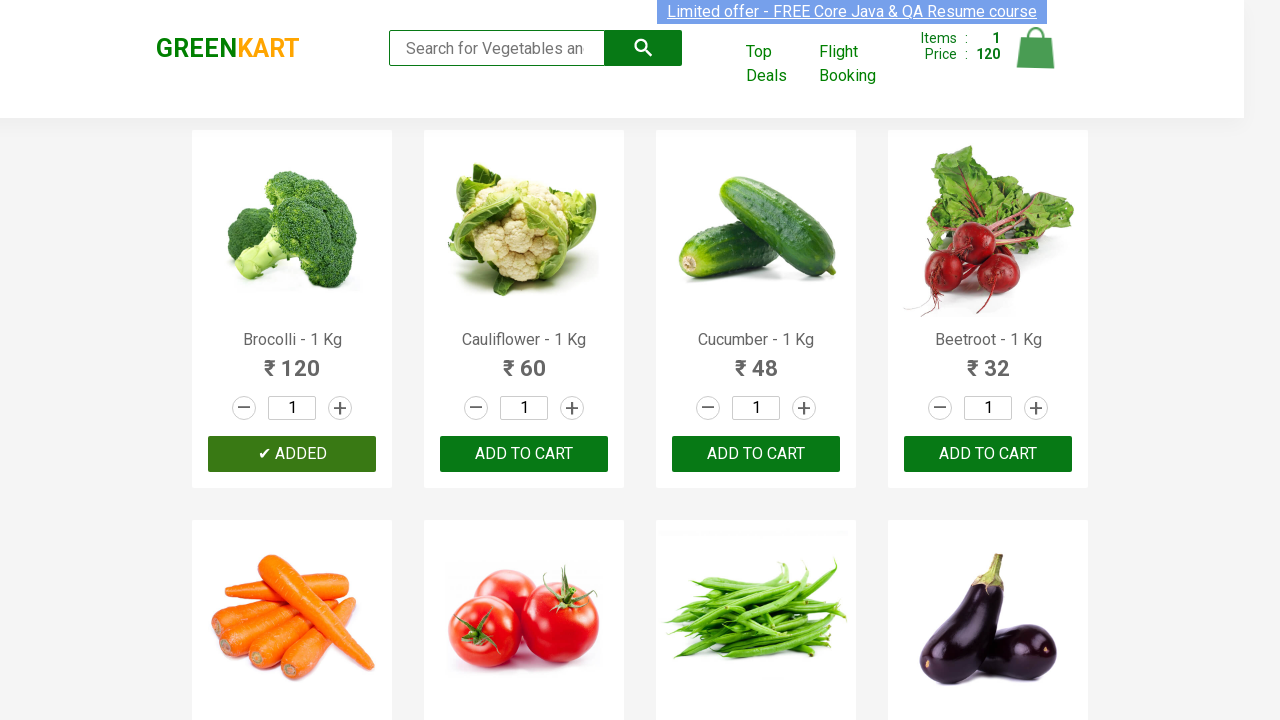

Clicked ADD TO CART button 2 of 30 at (756, 454) on xpath=//button[text()='ADD TO CART'] >> nth=1
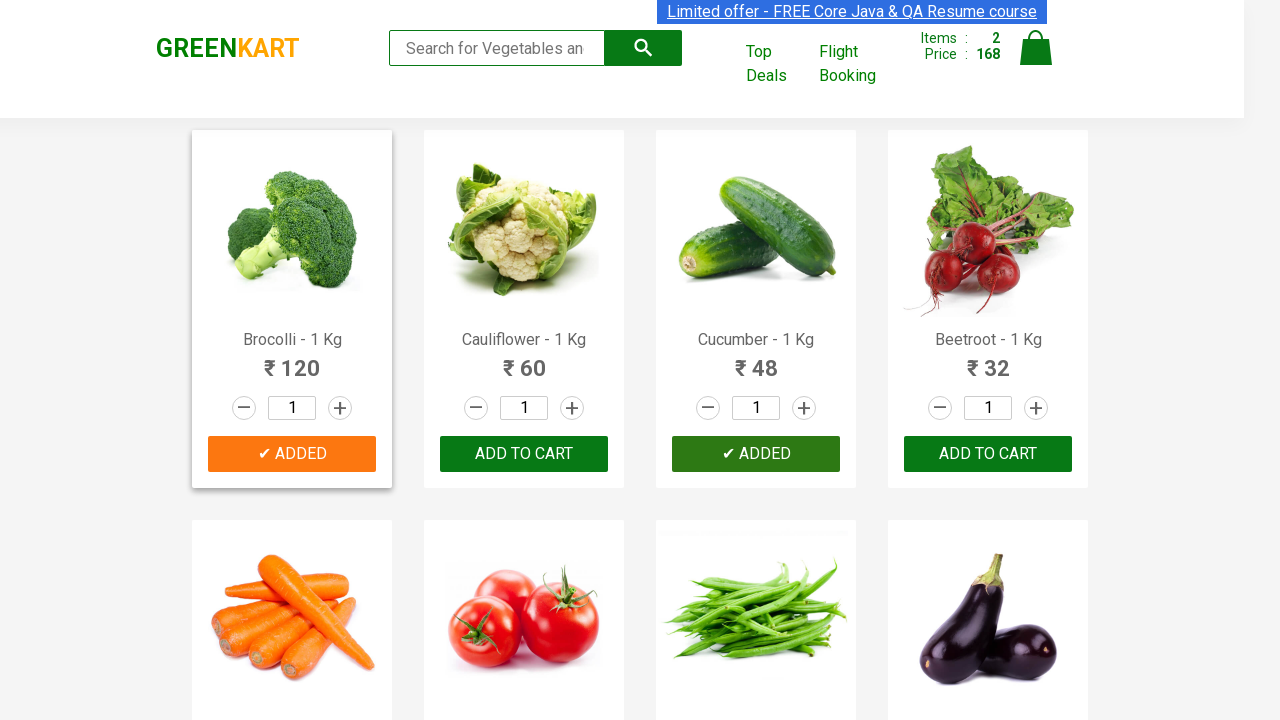

Clicked ADD TO CART button 3 of 30 at (292, 360) on xpath=//button[text()='ADD TO CART'] >> nth=2
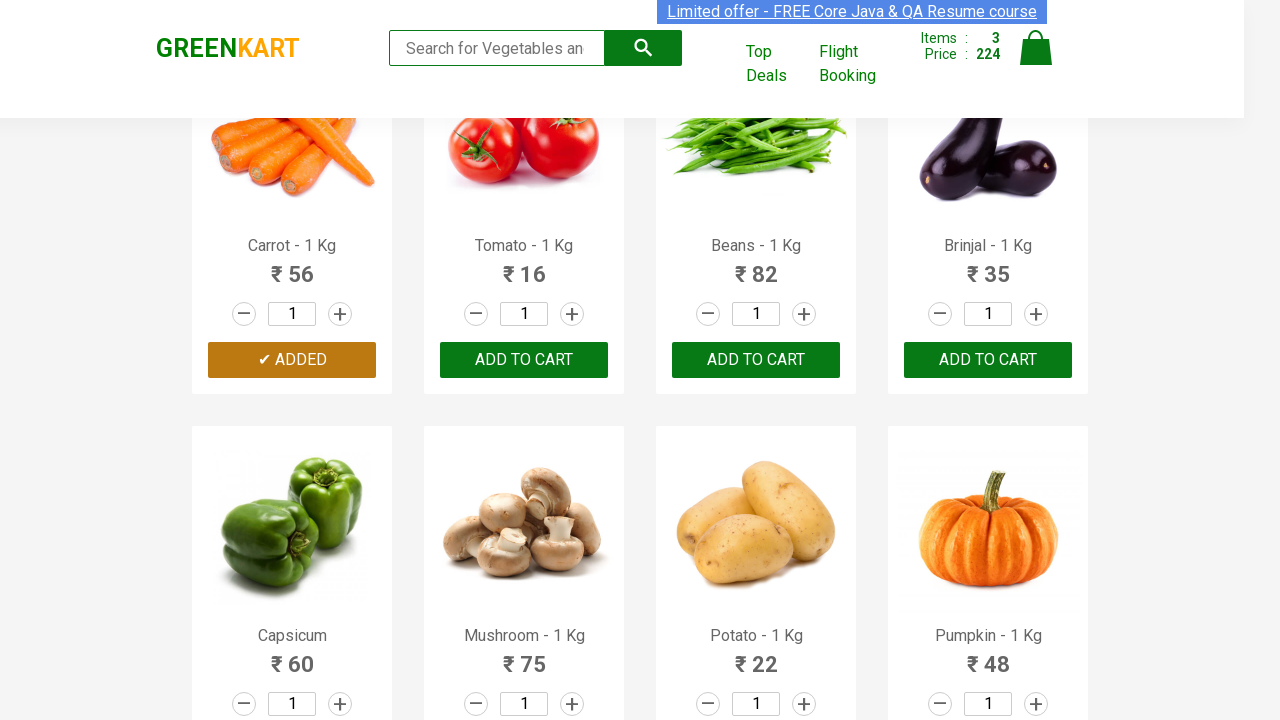

Clicked ADD TO CART button 4 of 30 at (756, 360) on xpath=//button[text()='ADD TO CART'] >> nth=3
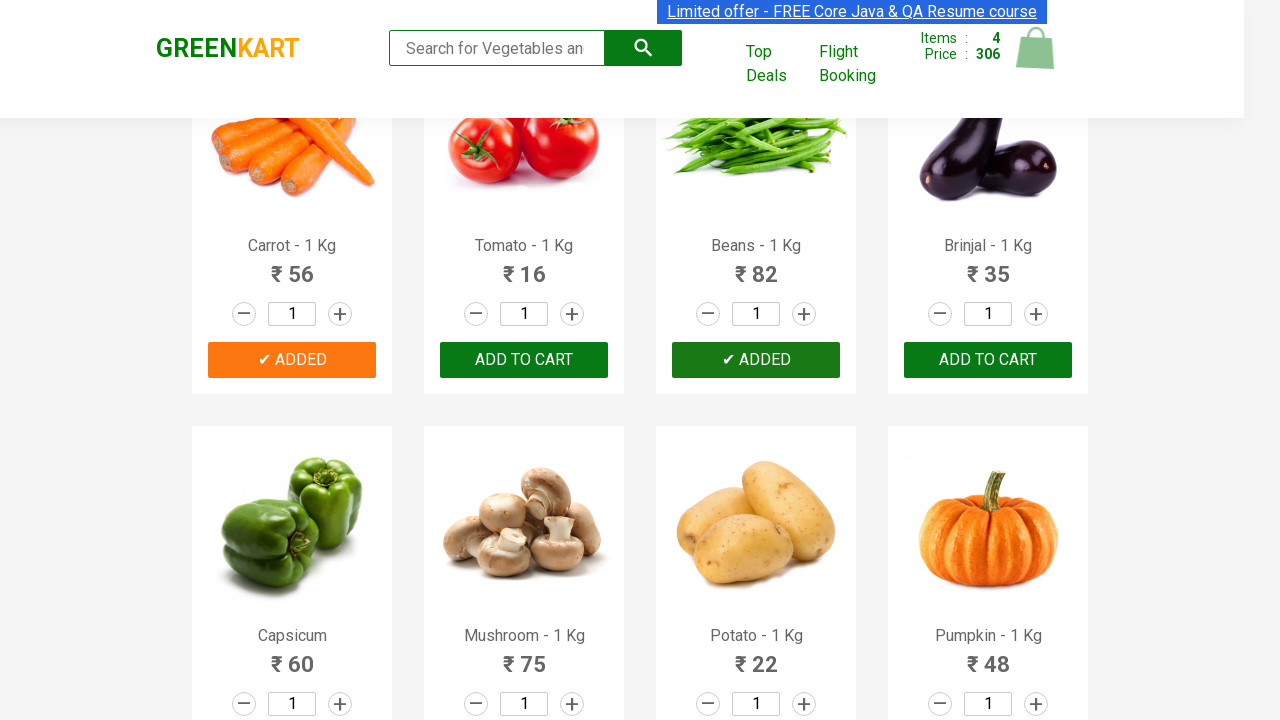

Clicked ADD TO CART button 5 of 30 at (292, 360) on xpath=//button[text()='ADD TO CART'] >> nth=4
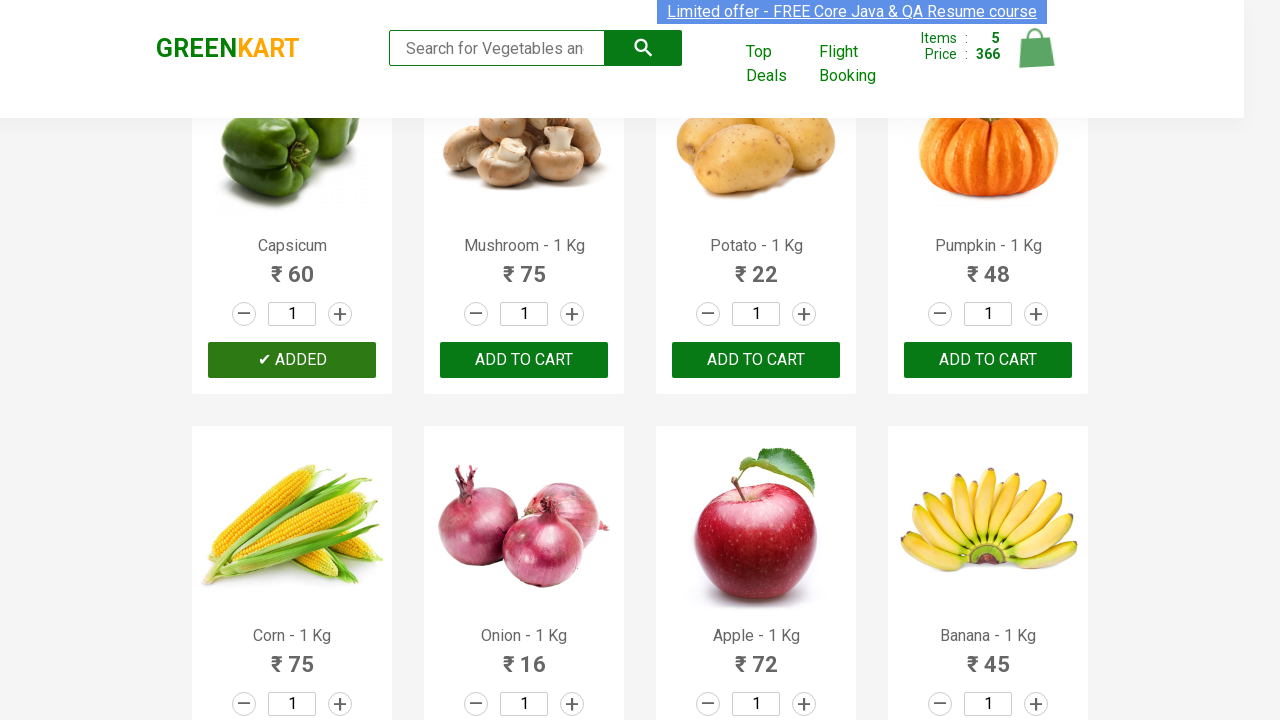

Clicked ADD TO CART button 6 of 30 at (756, 360) on xpath=//button[text()='ADD TO CART'] >> nth=5
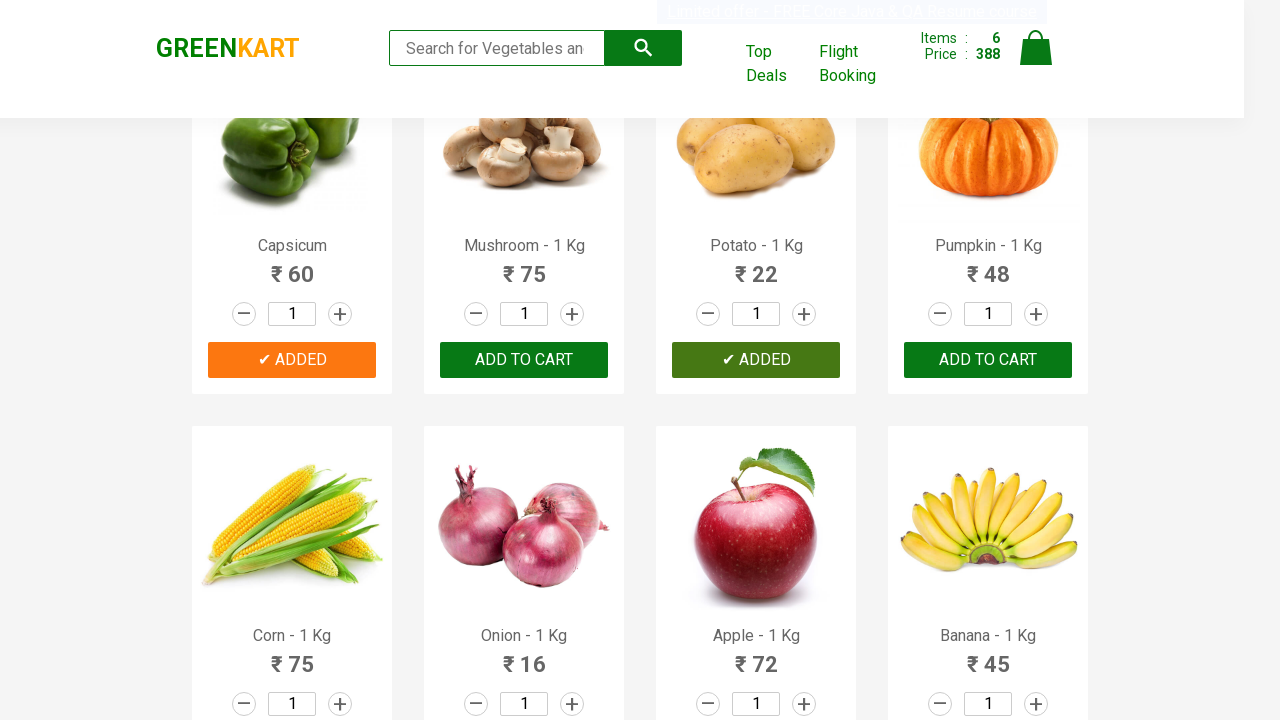

Clicked ADD TO CART button 7 of 30 at (292, 360) on xpath=//button[text()='ADD TO CART'] >> nth=6
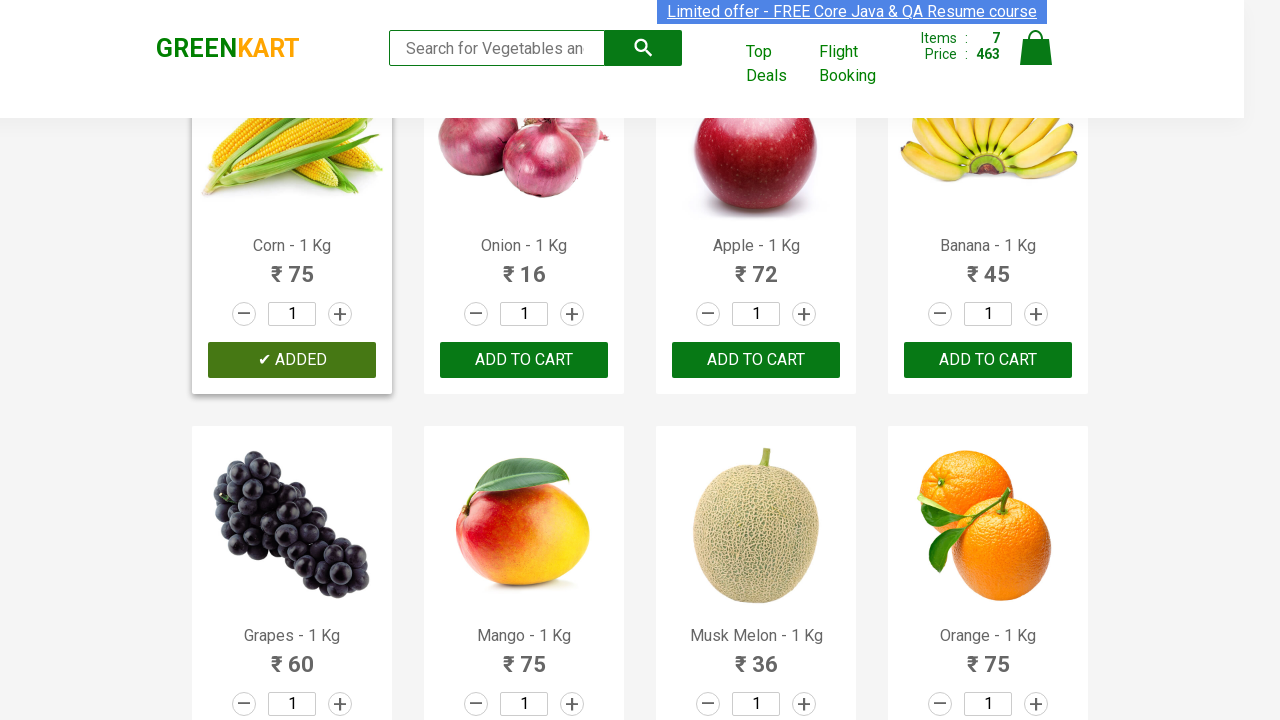

Clicked ADD TO CART button 8 of 30 at (524, 360) on xpath=//button[text()='ADD TO CART'] >> nth=7
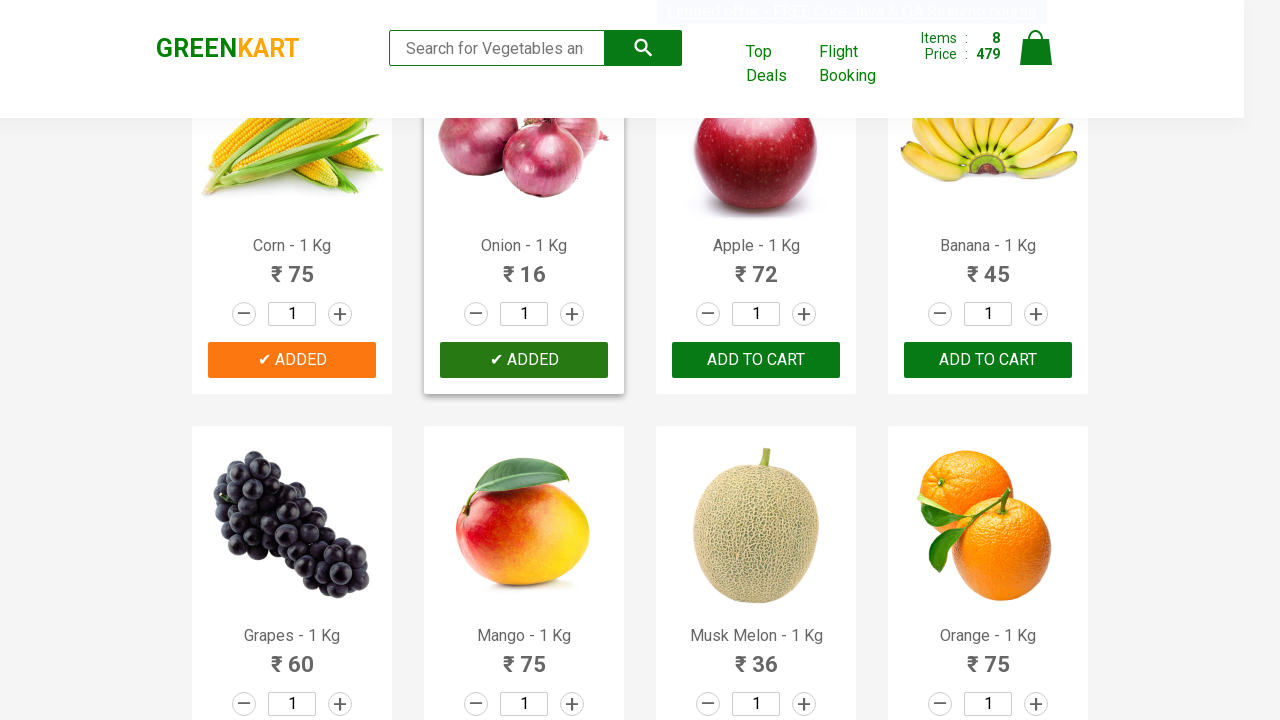

Clicked ADD TO CART button 9 of 30 at (756, 360) on xpath=//button[text()='ADD TO CART'] >> nth=8
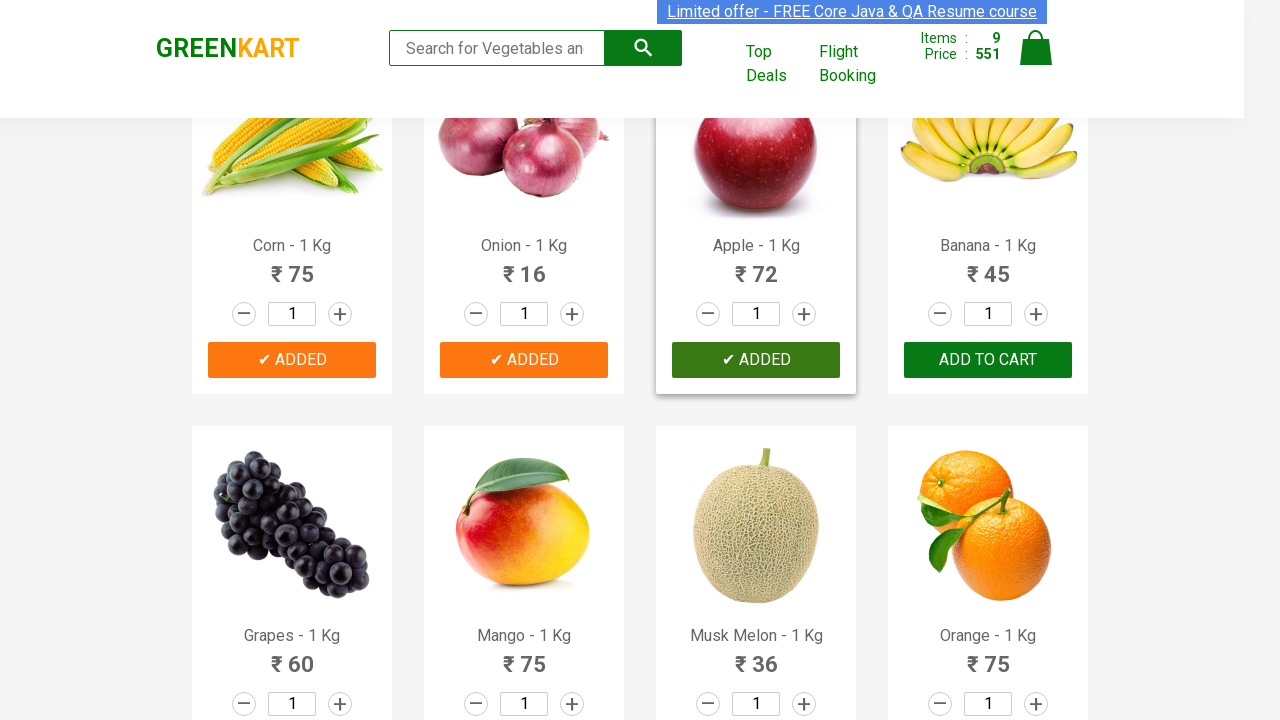

Clicked ADD TO CART button 10 of 30 at (988, 360) on xpath=//button[text()='ADD TO CART'] >> nth=9
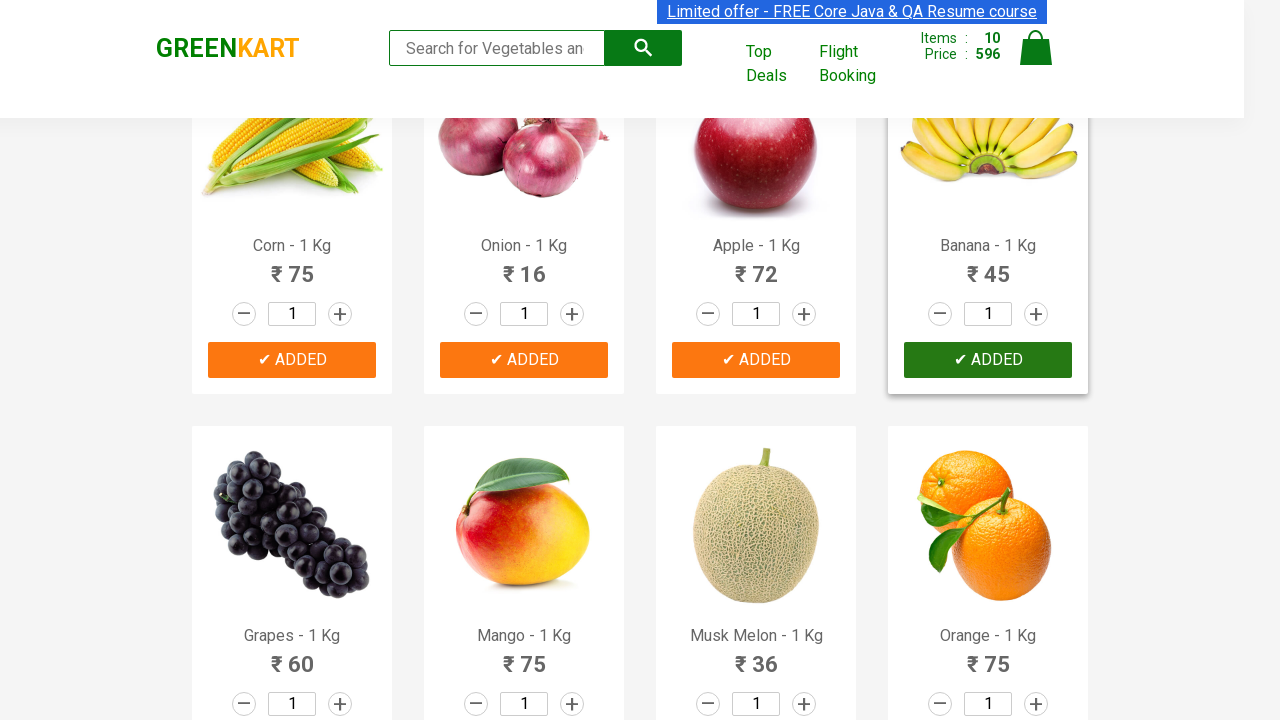

Clicked ADD TO CART button 11 of 30 at (524, 360) on xpath=//button[text()='ADD TO CART'] >> nth=10
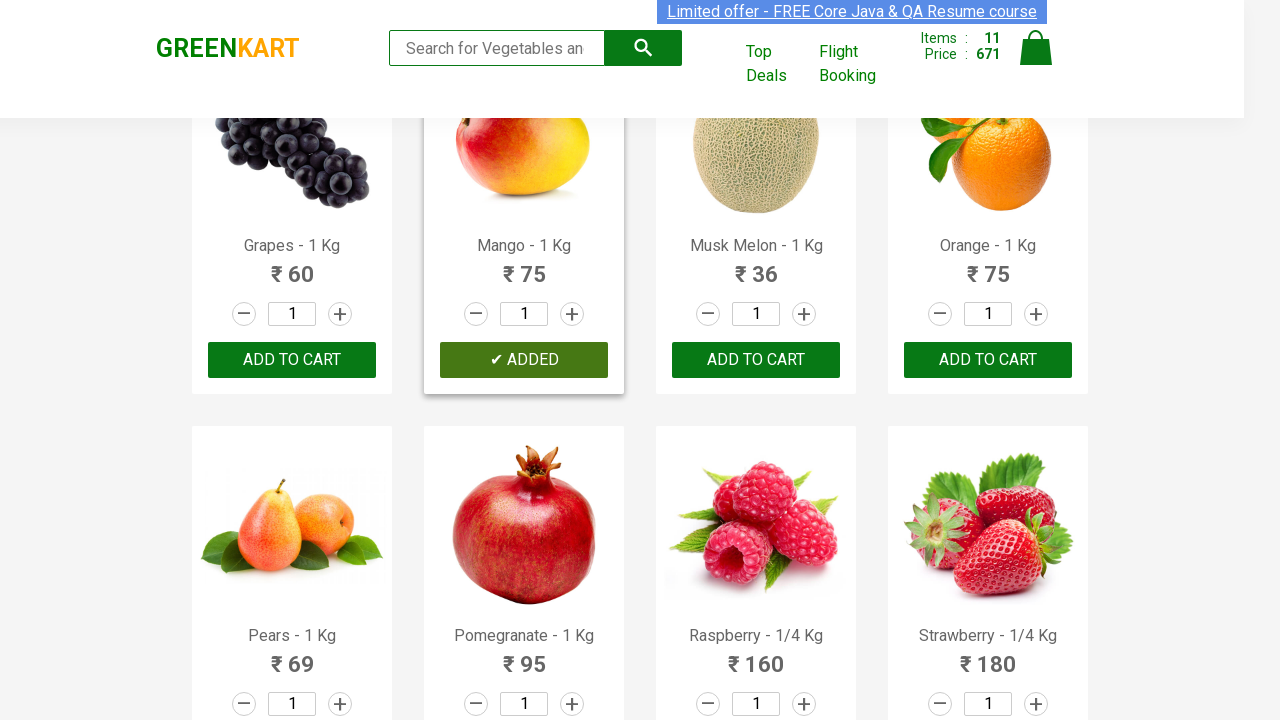

Clicked ADD TO CART button 12 of 30 at (756, 360) on xpath=//button[text()='ADD TO CART'] >> nth=11
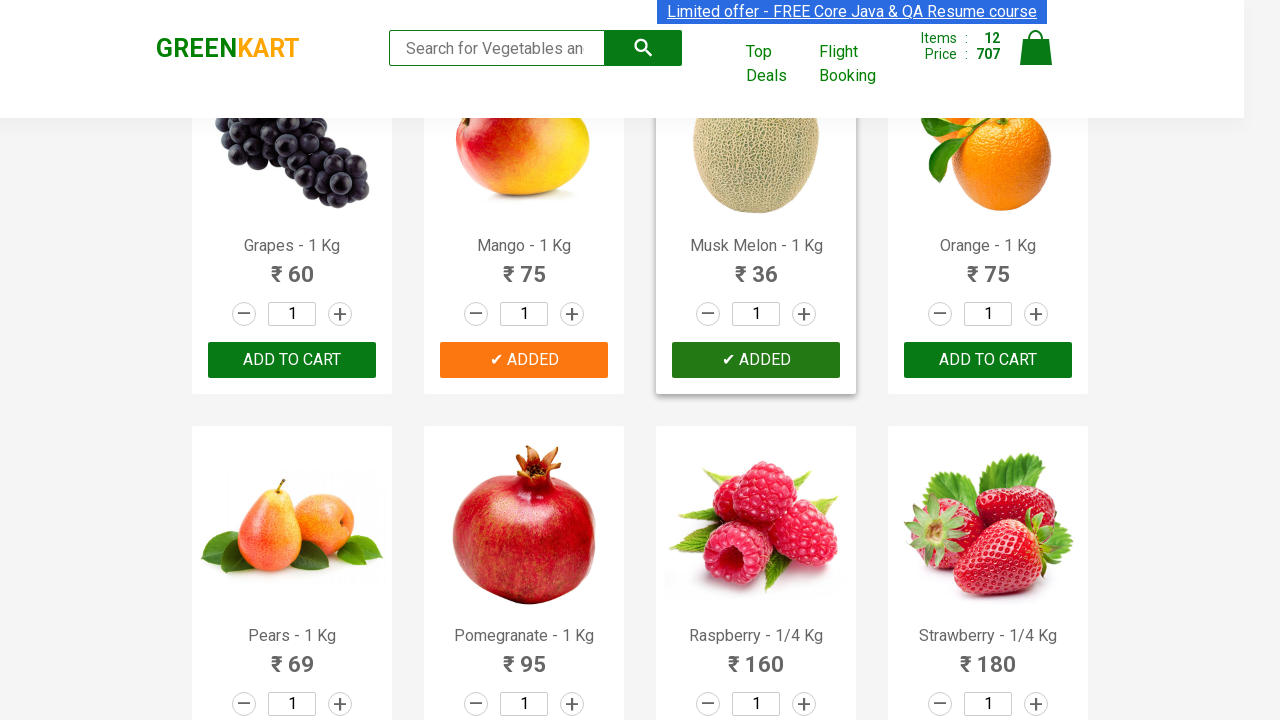

Clicked ADD TO CART button 13 of 30 at (988, 360) on xpath=//button[text()='ADD TO CART'] >> nth=12
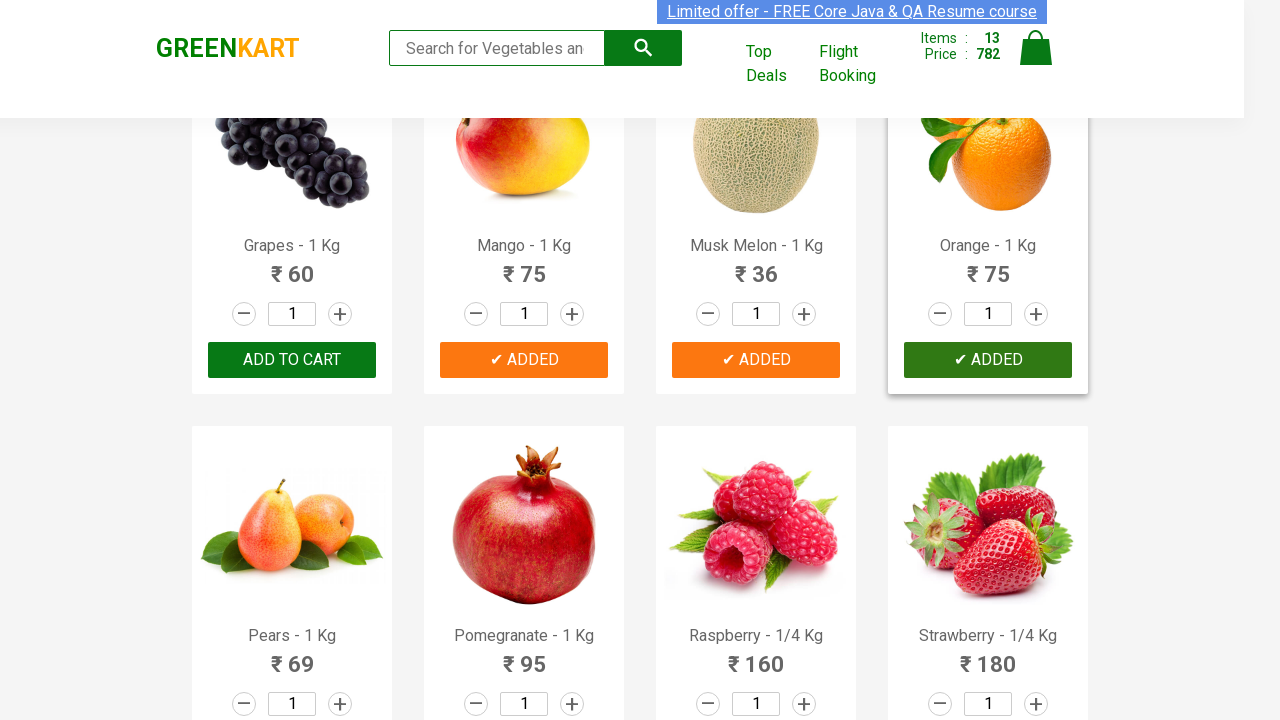

Clicked ADD TO CART button 14 of 30 at (292, 360) on xpath=//button[text()='ADD TO CART'] >> nth=13
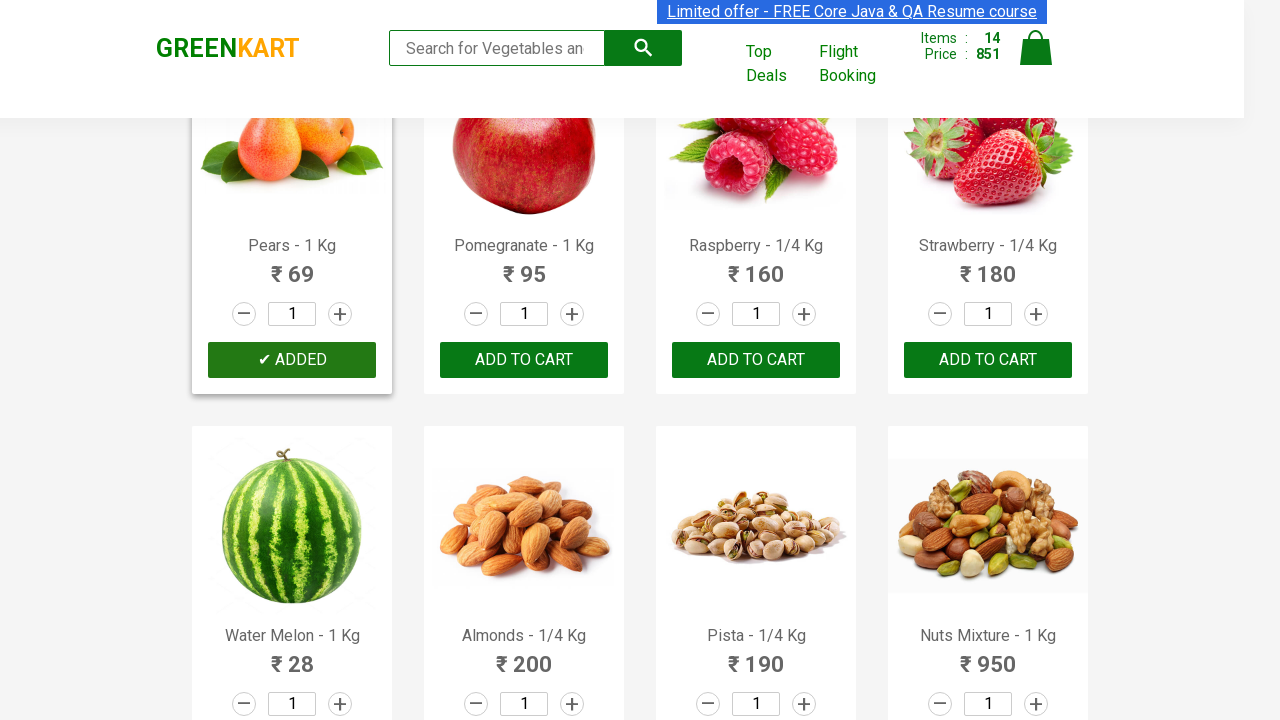

Clicked ADD TO CART button 15 of 30 at (524, 360) on xpath=//button[text()='ADD TO CART'] >> nth=14
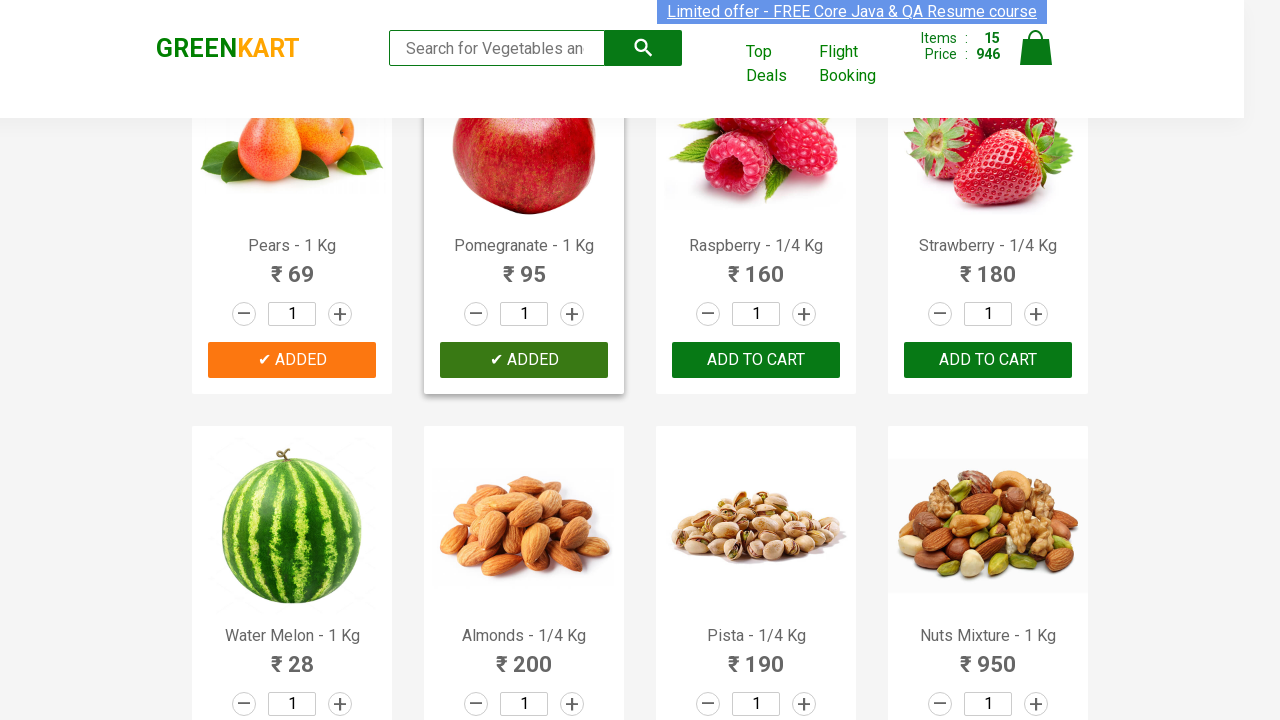

Clicked ADD TO CART button 16 of 30 at (756, 360) on xpath=//button[text()='ADD TO CART'] >> nth=15
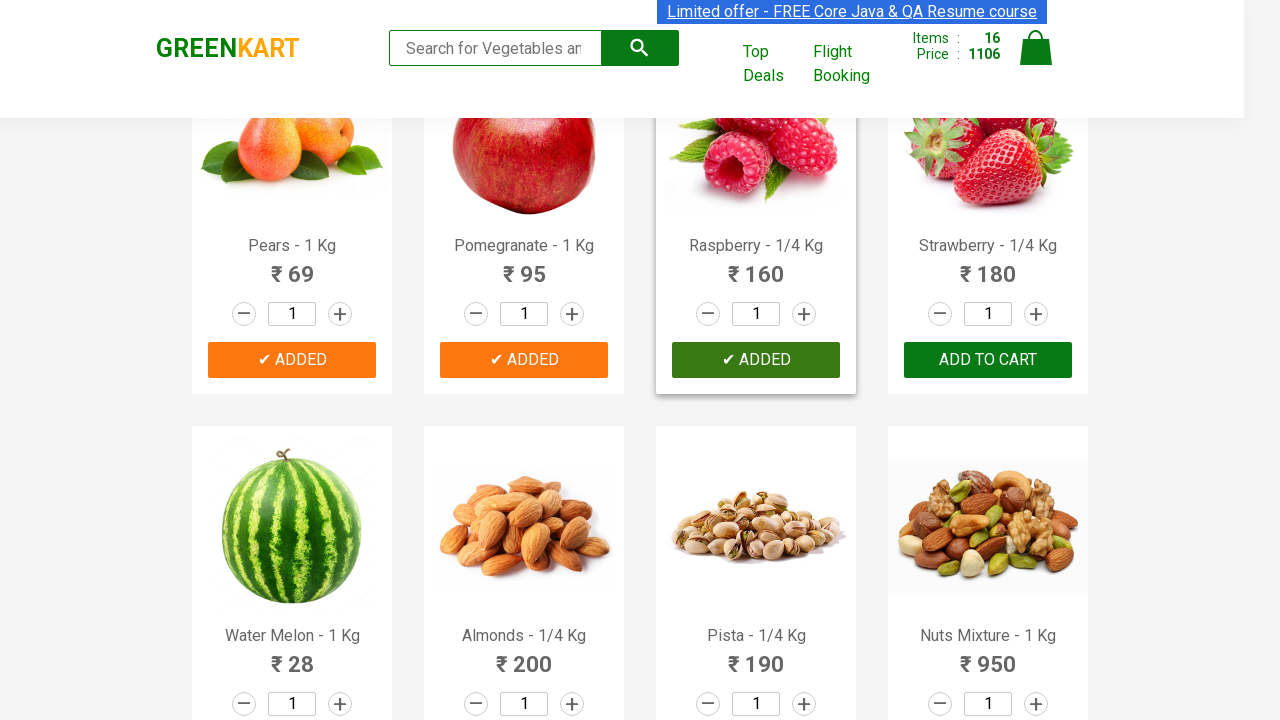

Clicked ADD TO CART button 17 of 30 at (988, 360) on xpath=//button[text()='ADD TO CART'] >> nth=16
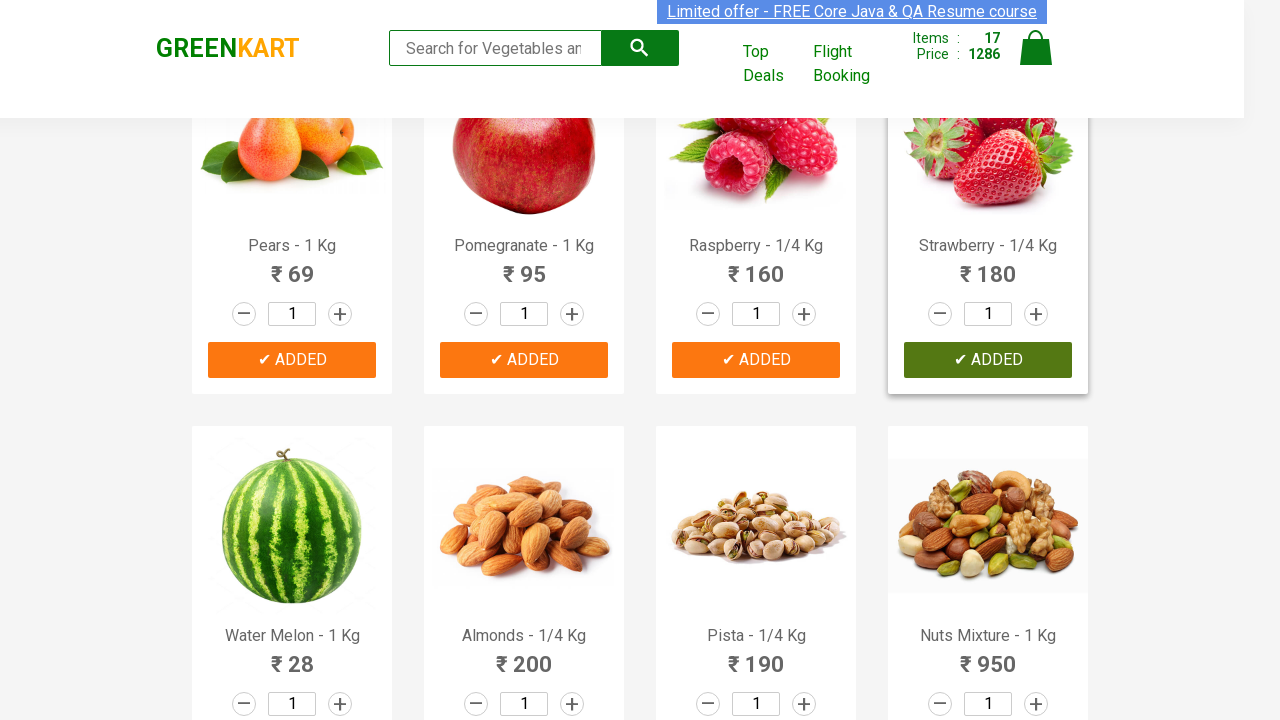

Clicked ADD TO CART button 18 of 30 at (292, 360) on xpath=//button[text()='ADD TO CART'] >> nth=17
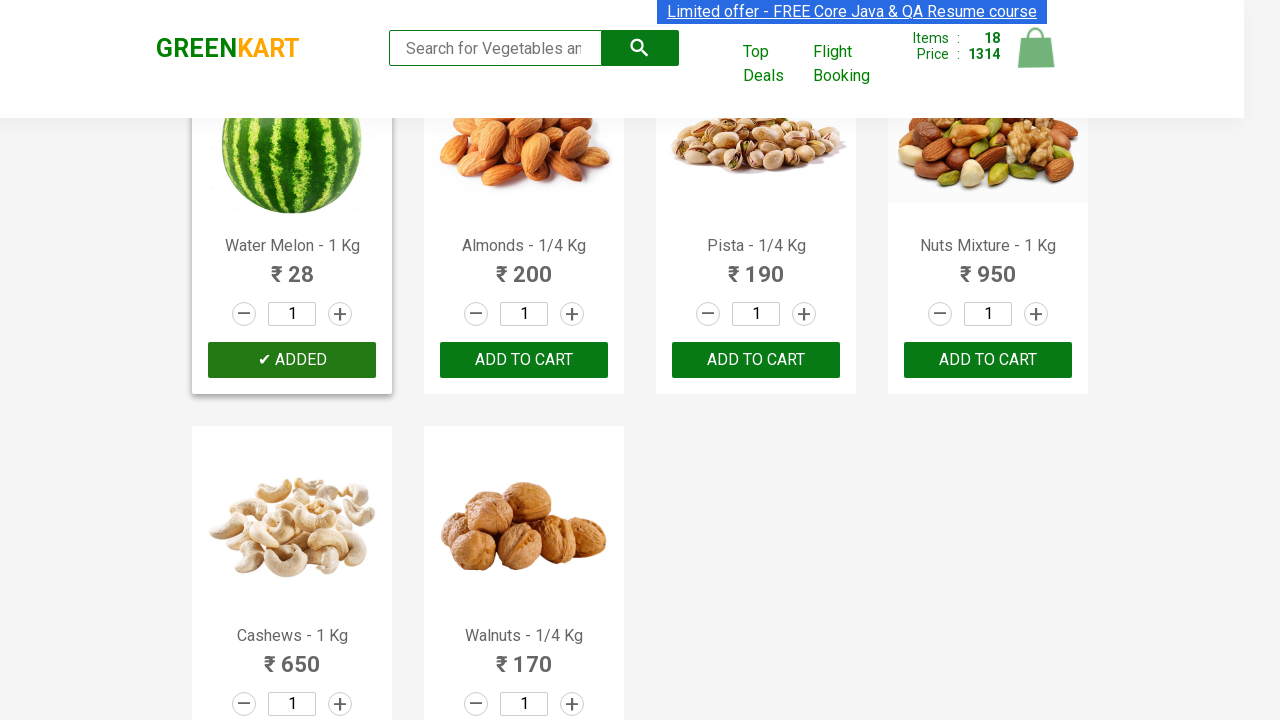

Clicked ADD TO CART button 19 of 30 at (524, 360) on xpath=//button[text()='ADD TO CART'] >> nth=18
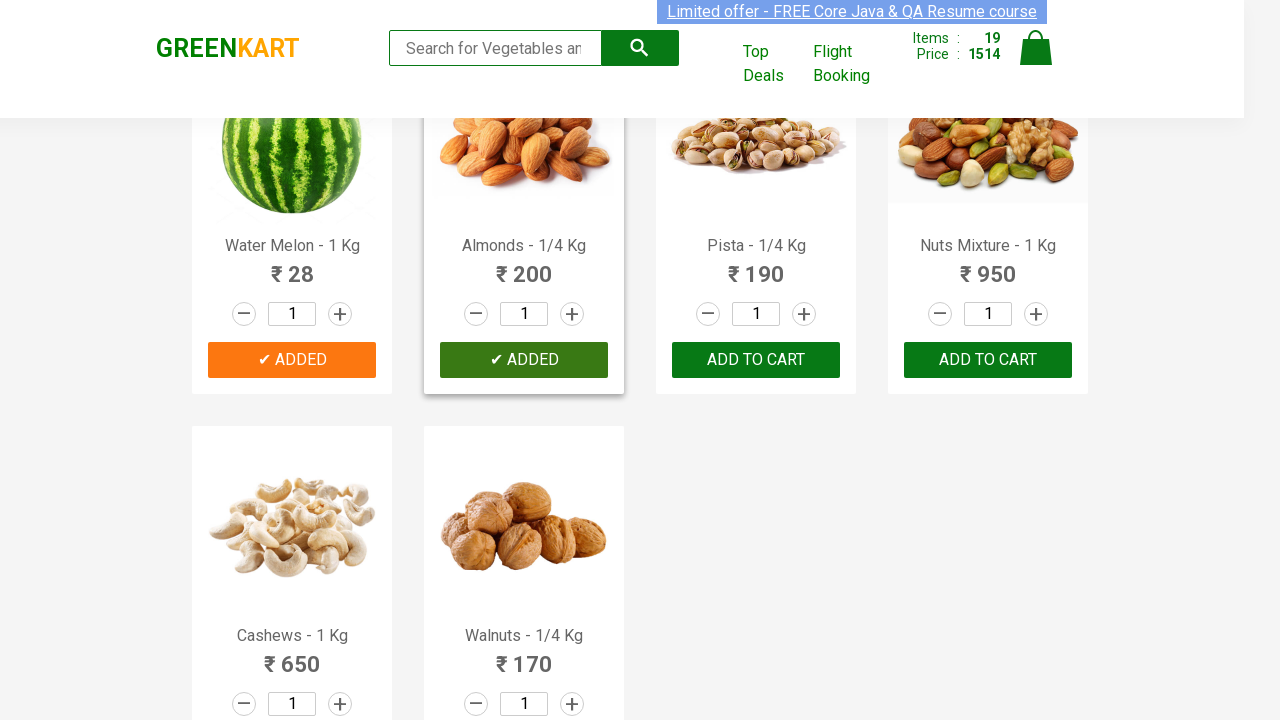

Clicked ADD TO CART button 20 of 30 at (756, 360) on xpath=//button[text()='ADD TO CART'] >> nth=19
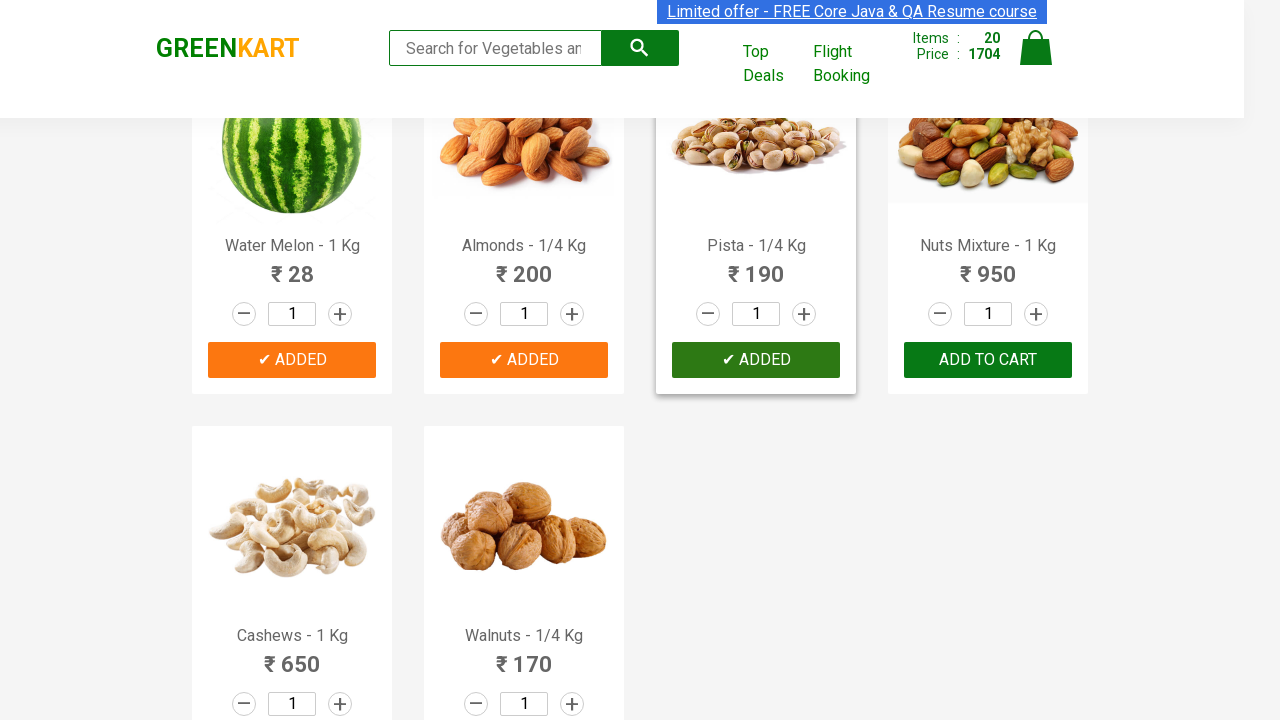

Clicked ADD TO CART button 21 of 30 at (988, 360) on xpath=//button[text()='ADD TO CART'] >> nth=20
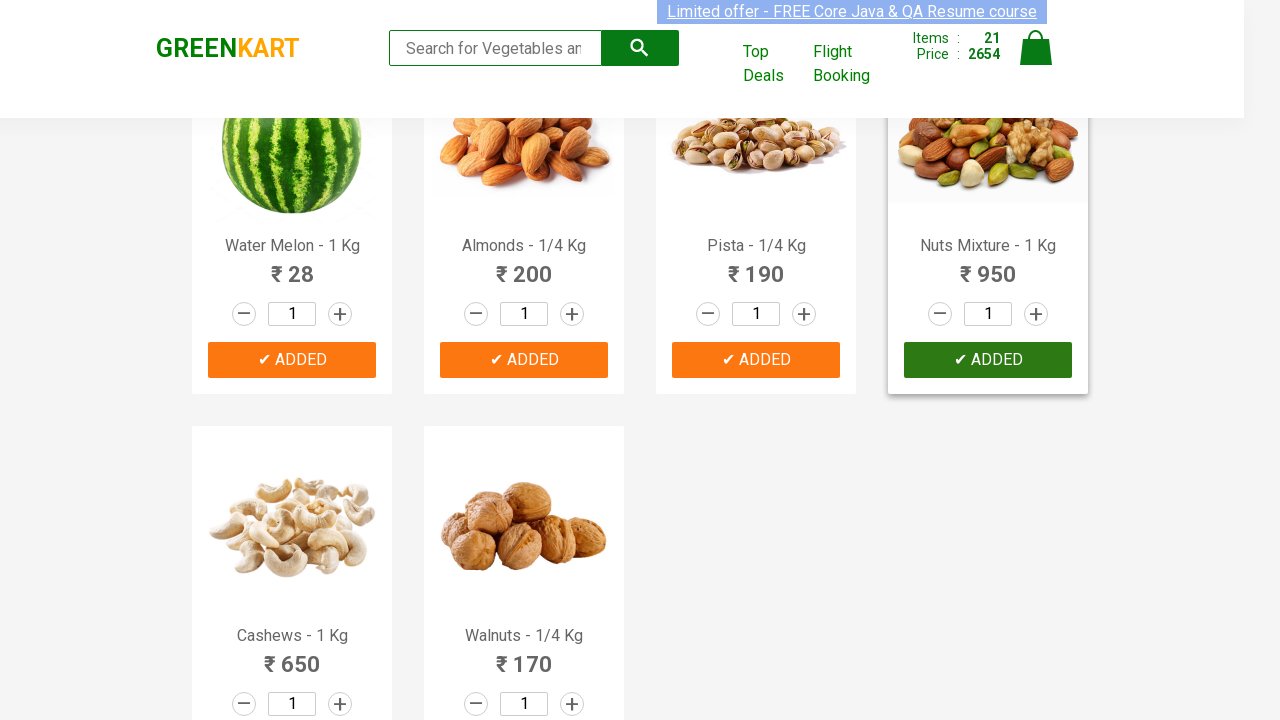

Clicked ADD TO CART button 22 of 30 at (292, 569) on xpath=//button[text()='ADD TO CART'] >> nth=21
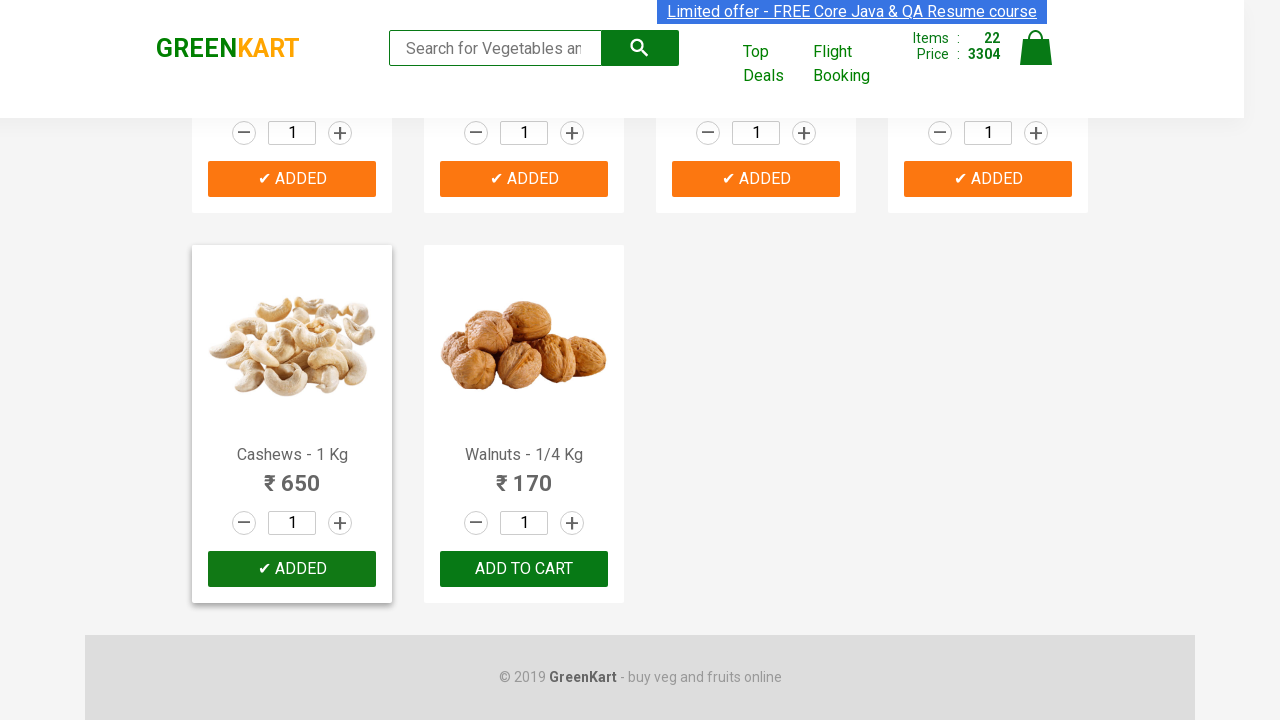

Clicked ADD TO CART button 23 of 30 at (524, 569) on xpath=//button[text()='ADD TO CART'] >> nth=22
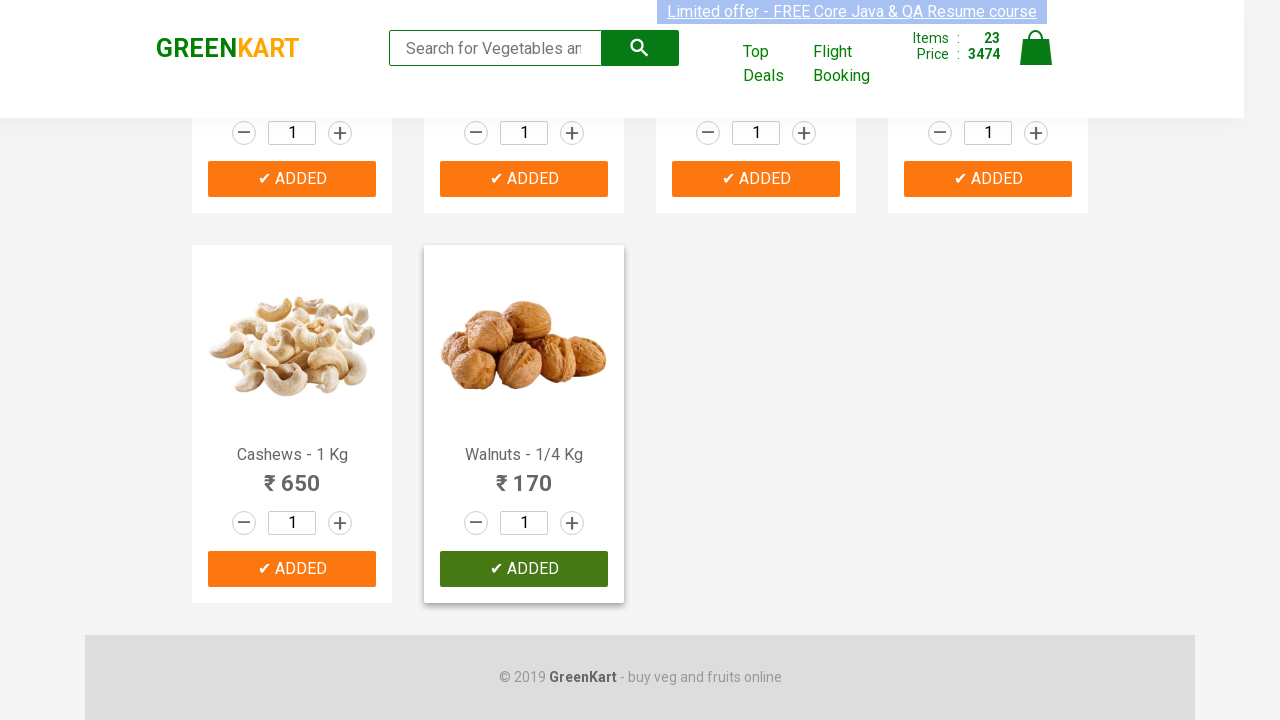

Clicked ADD TO CART button 24 of 30 at (988, 360) on xpath=//button[text()='ADD TO CART'] >> nth=23
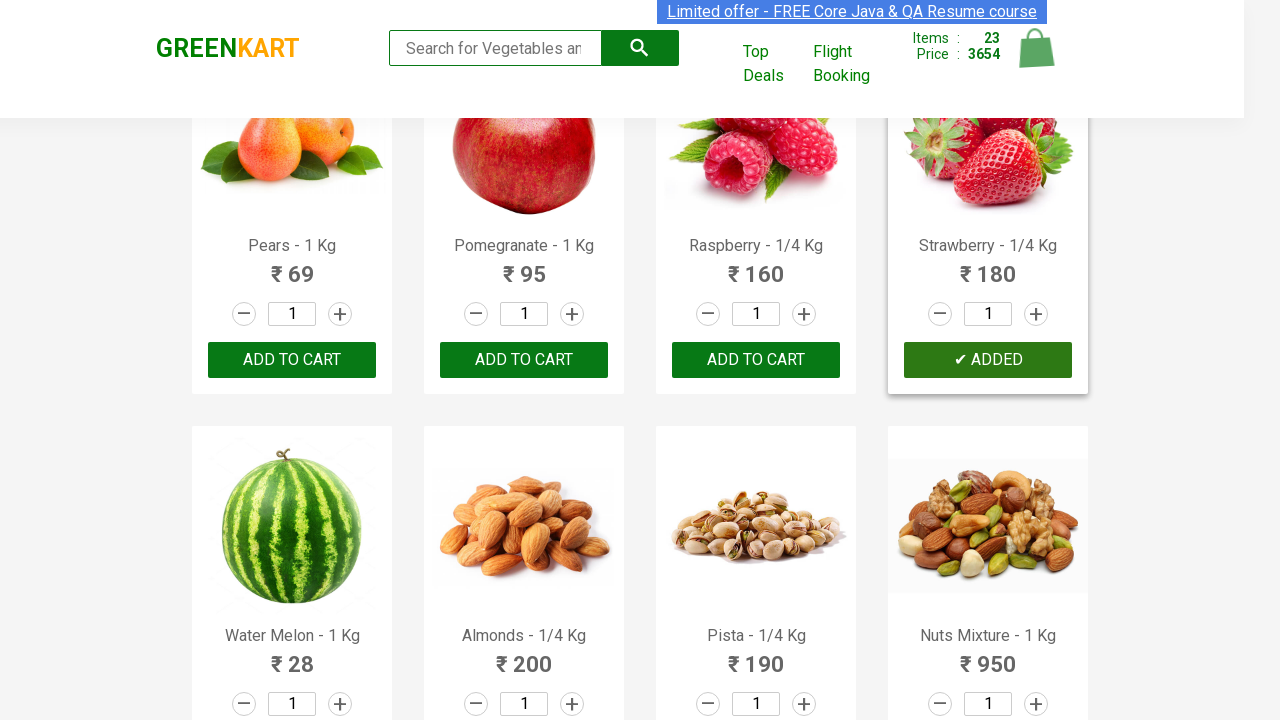

Clicked ADD TO CART button 25 of 30 at (524, 360) on xpath=//button[text()='ADD TO CART'] >> nth=24
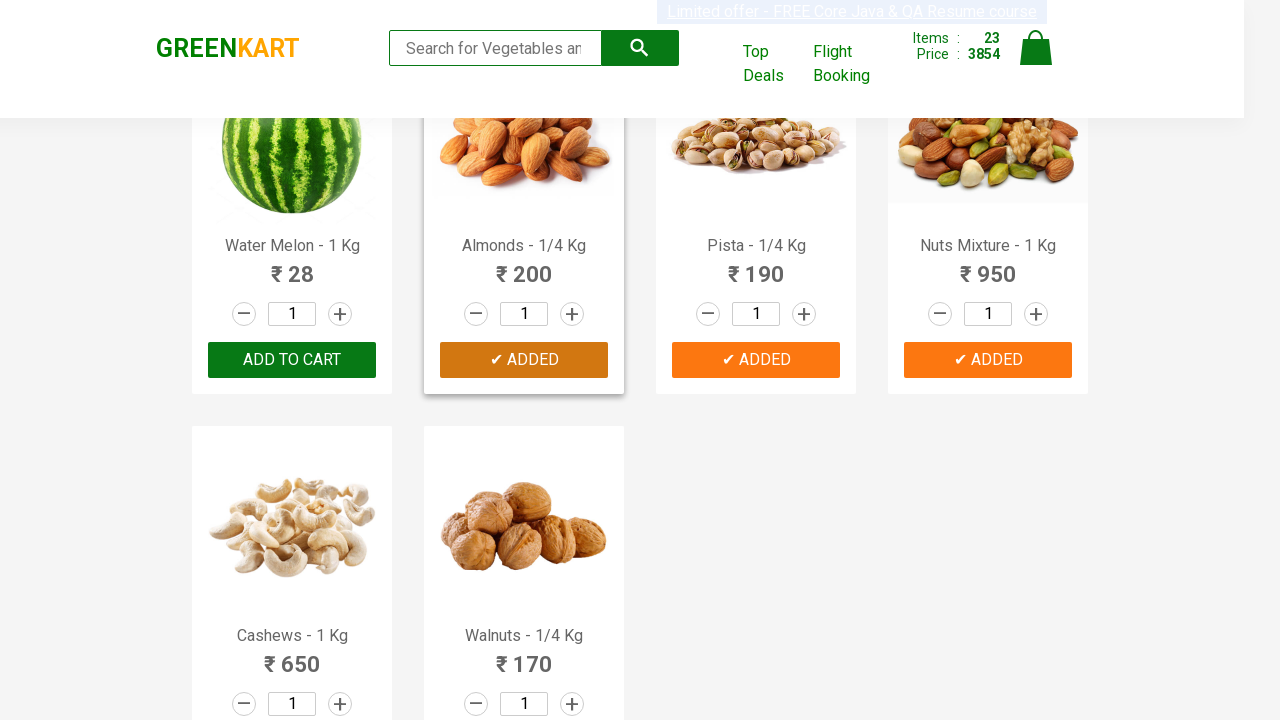

Clicked ADD TO CART button 26 of 30 at (988, 360) on xpath=//button[text()='ADD TO CART'] >> nth=25
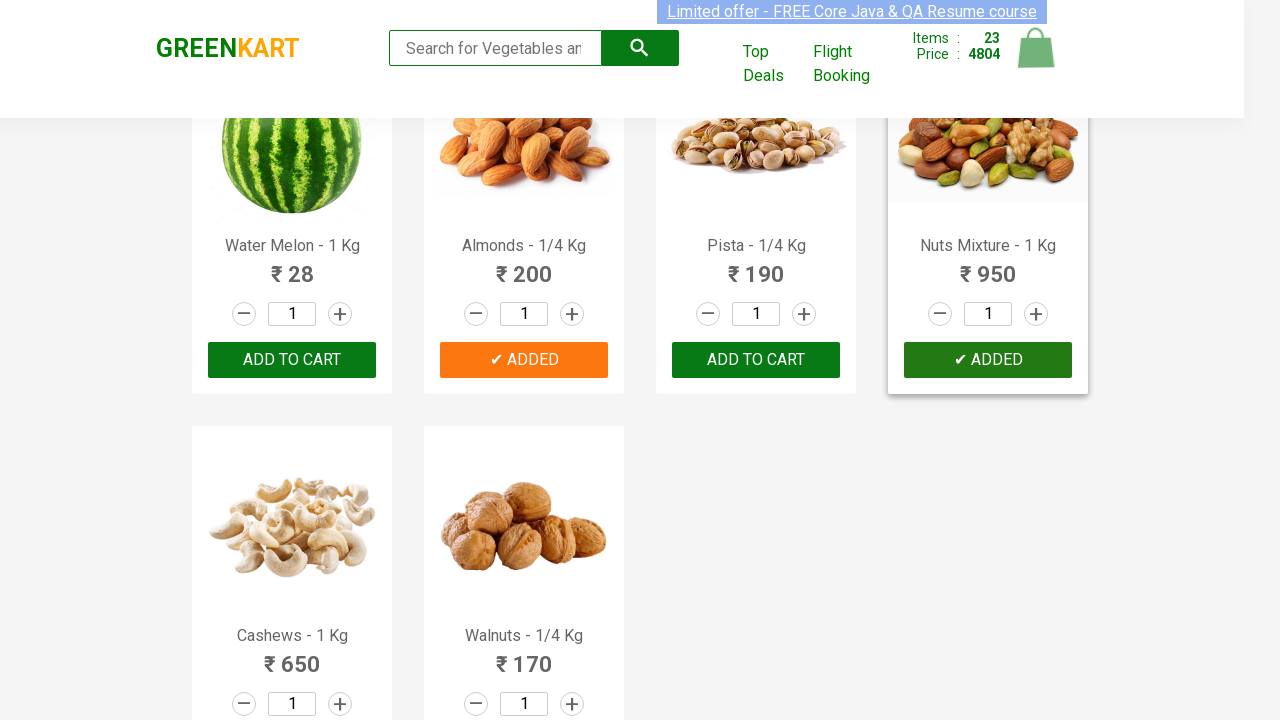

Clicked ADD TO CART button 27 of 30 at (524, 569) on xpath=//button[text()='ADD TO CART'] >> nth=26
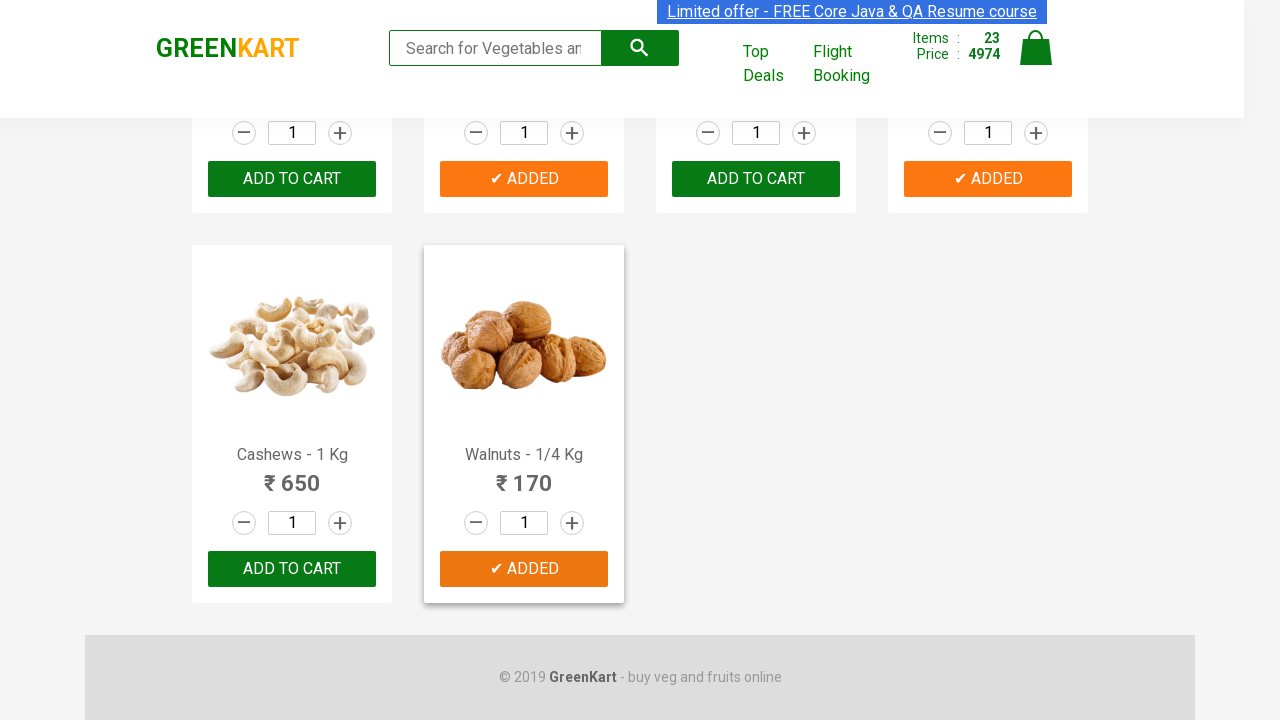

Clicked ADD TO CART button 28 of 30 at (292, 569) on xpath=//button[text()='ADD TO CART'] >> nth=27
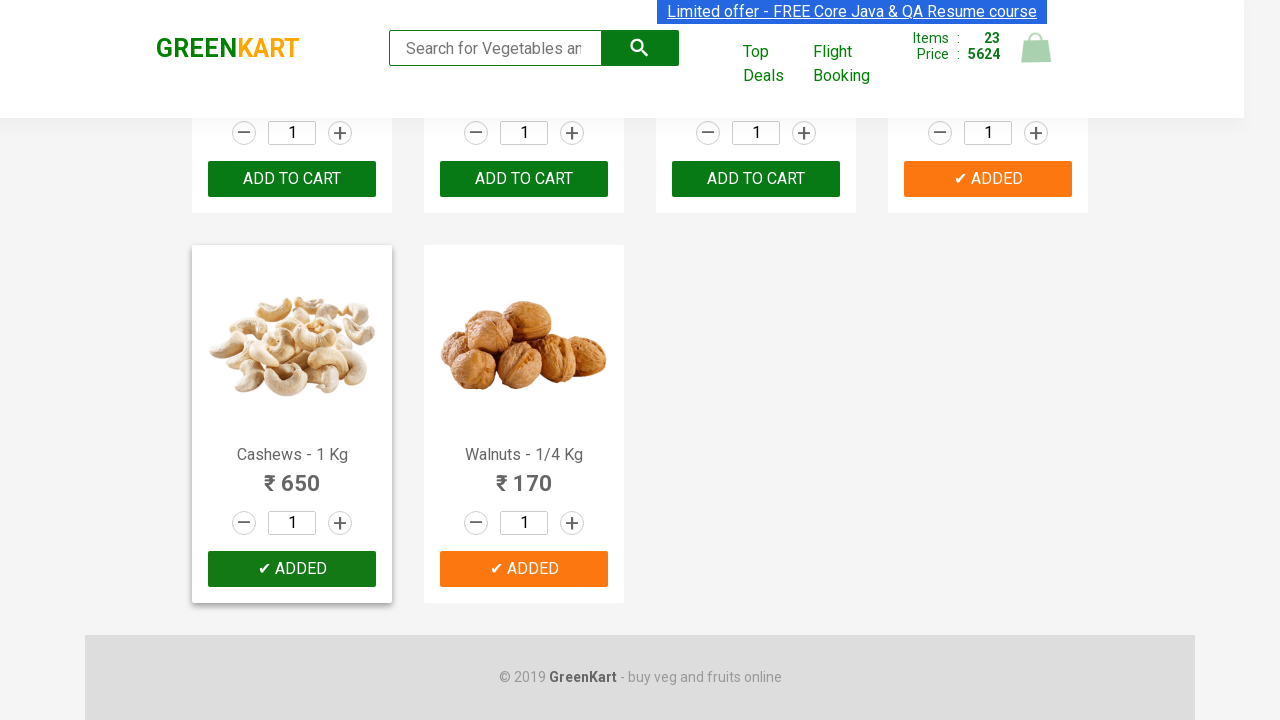

Clicked ADD TO CART button 29 of 30 at (524, 569) on xpath=//button[text()='ADD TO CART'] >> nth=28
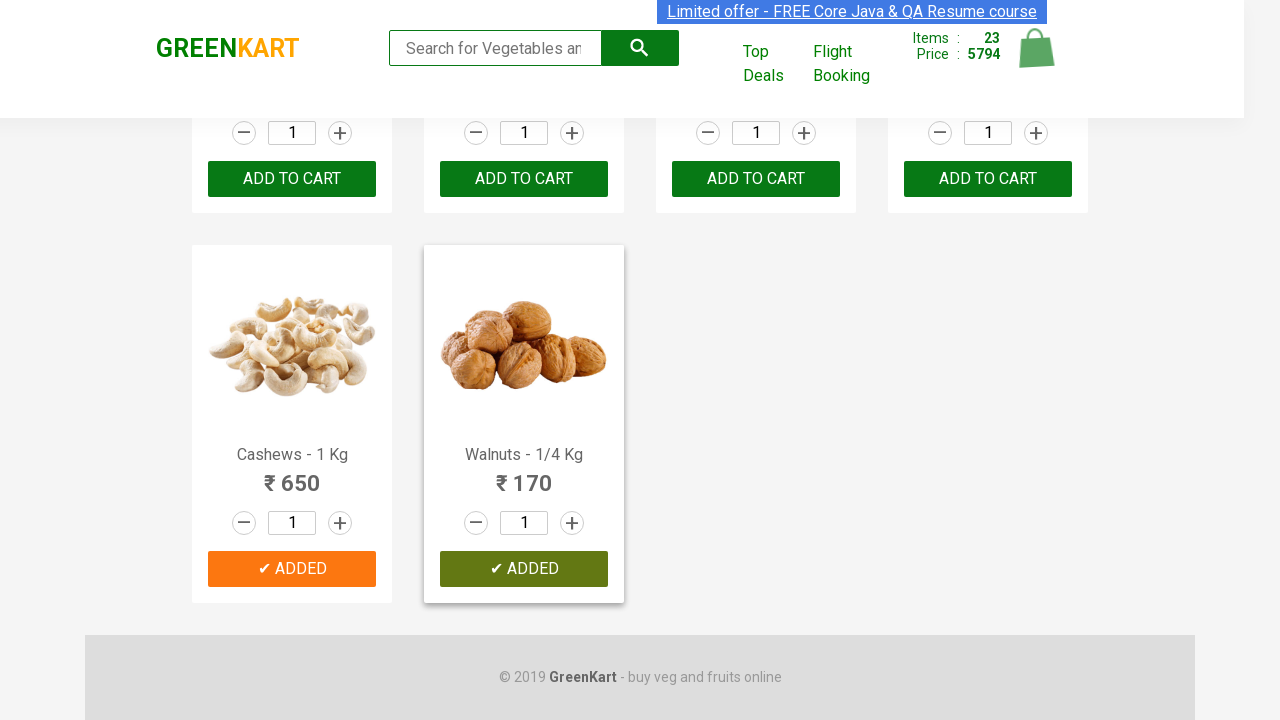

Clicked ADD TO CART button 30 of 30 at (524, 569) on xpath=//button[text()='ADD TO CART'] >> nth=29
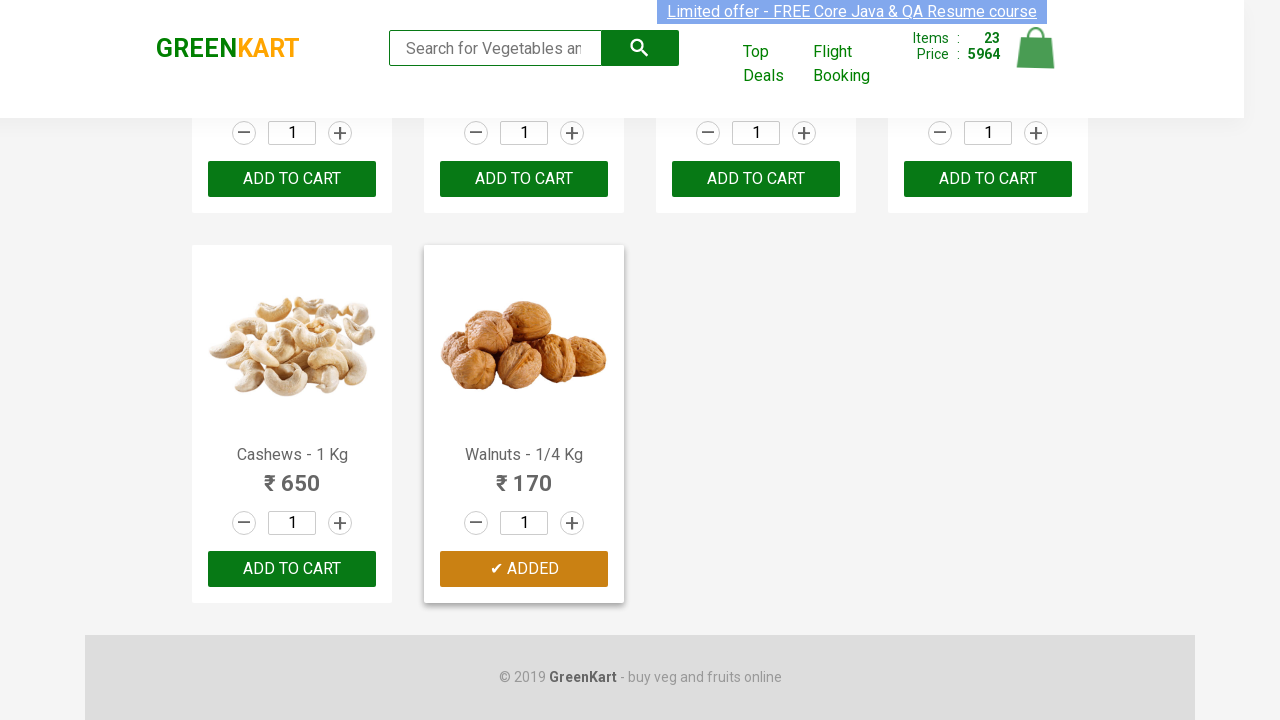

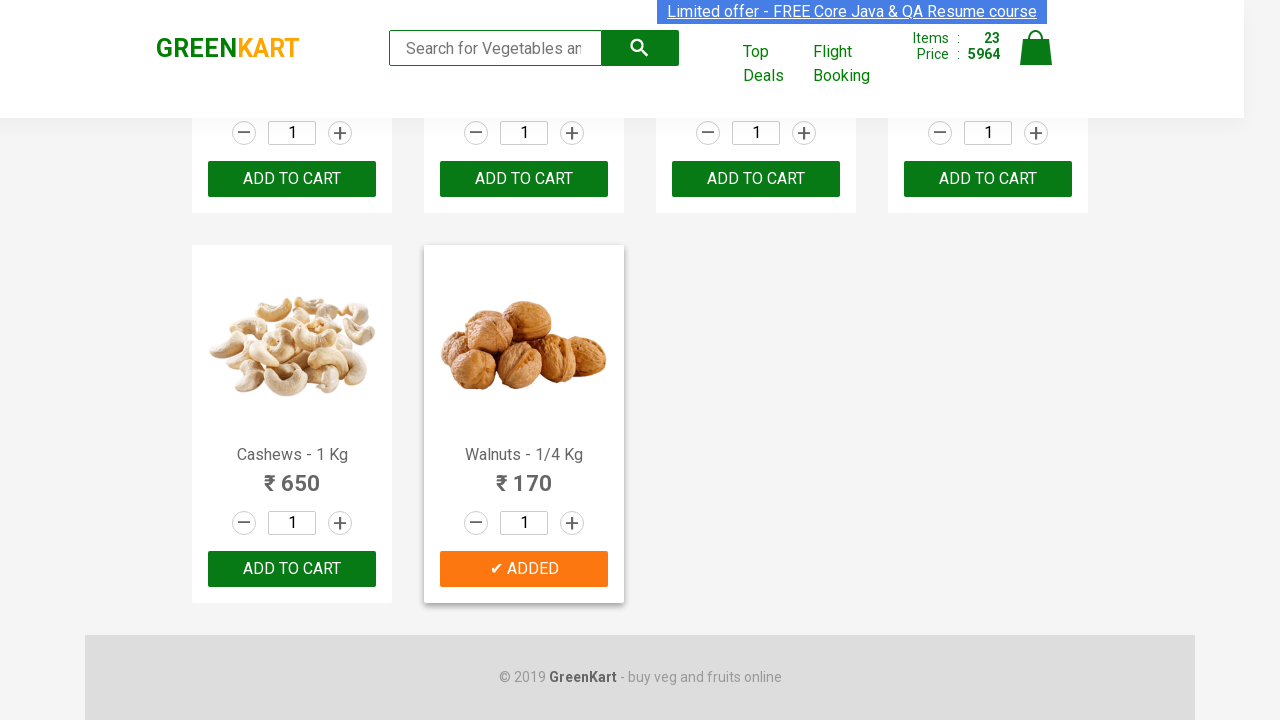